Tests navigation through various links on the Pen Island website, clicking through Plastic, Wood, Testimonials, FAQ, Samples, and Home links to verify site navigation works correctly.

Starting URL: https://penisland.net/index.html

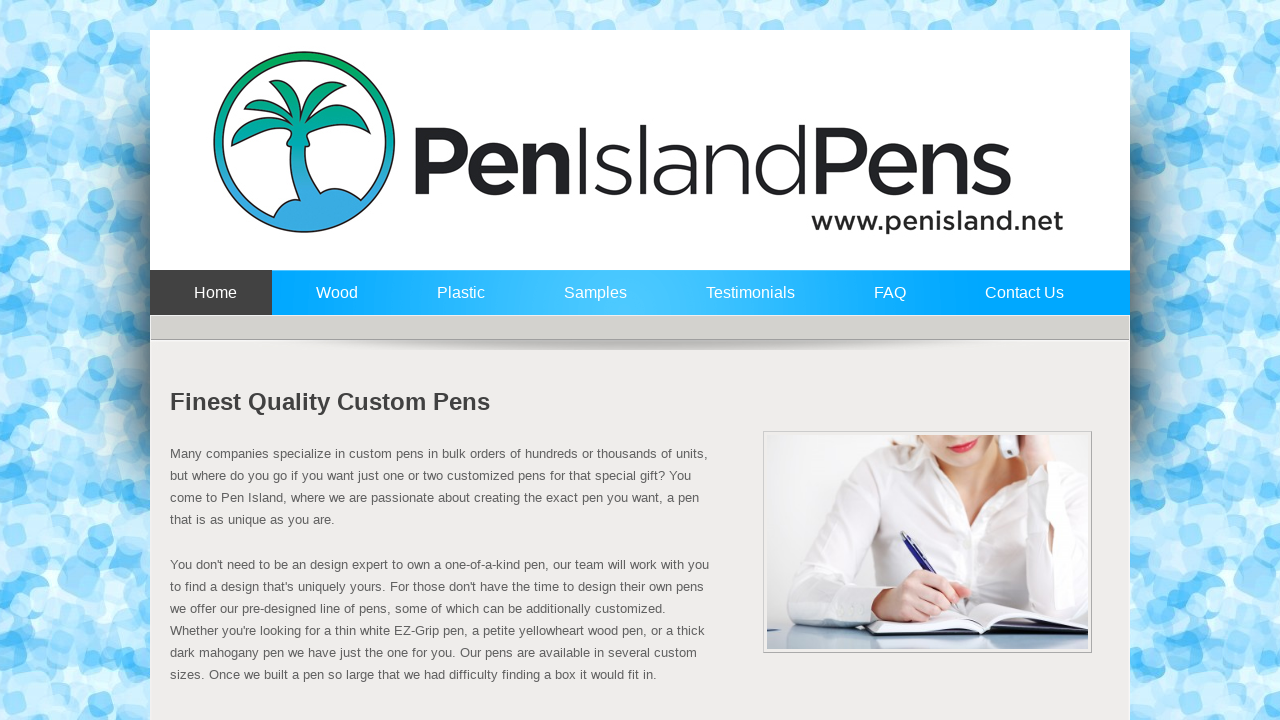

Set viewport size to 974x1047
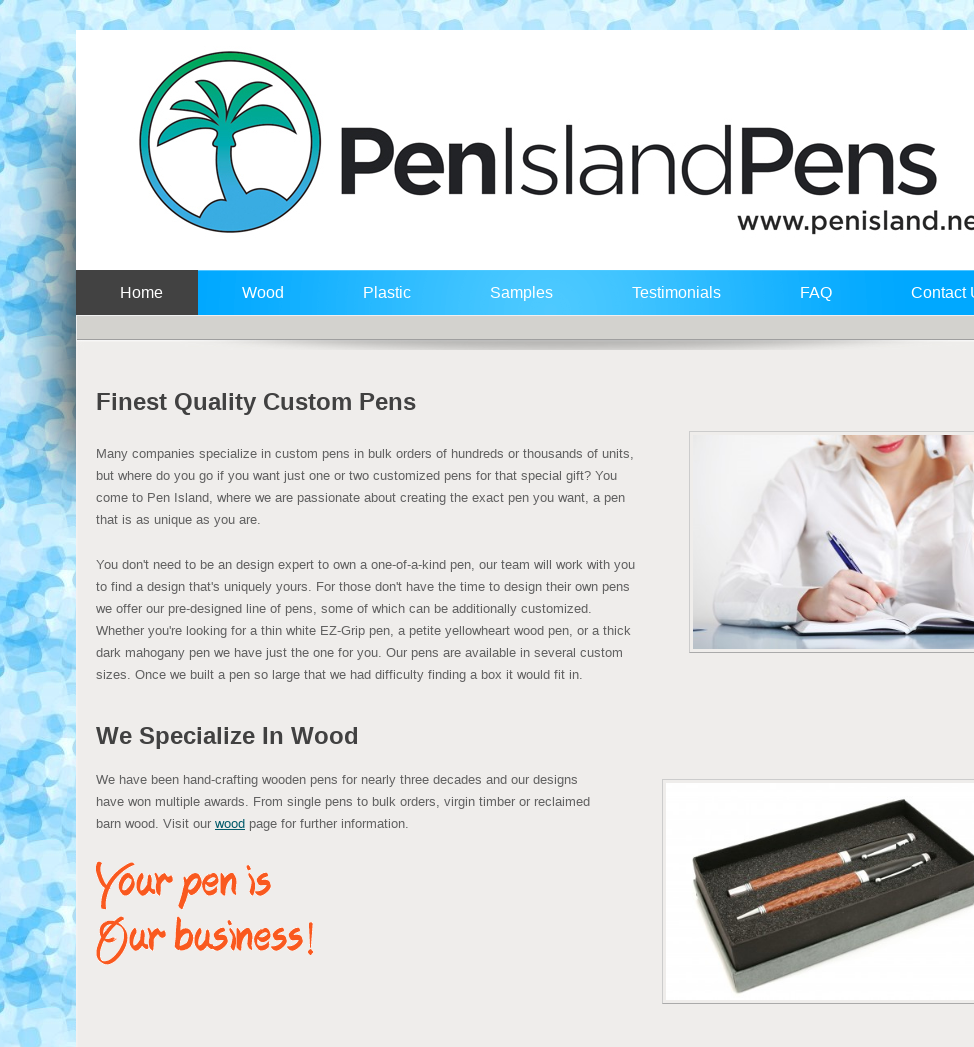

Clicked Plastic link at (382, 302) on a:text('Plastic')
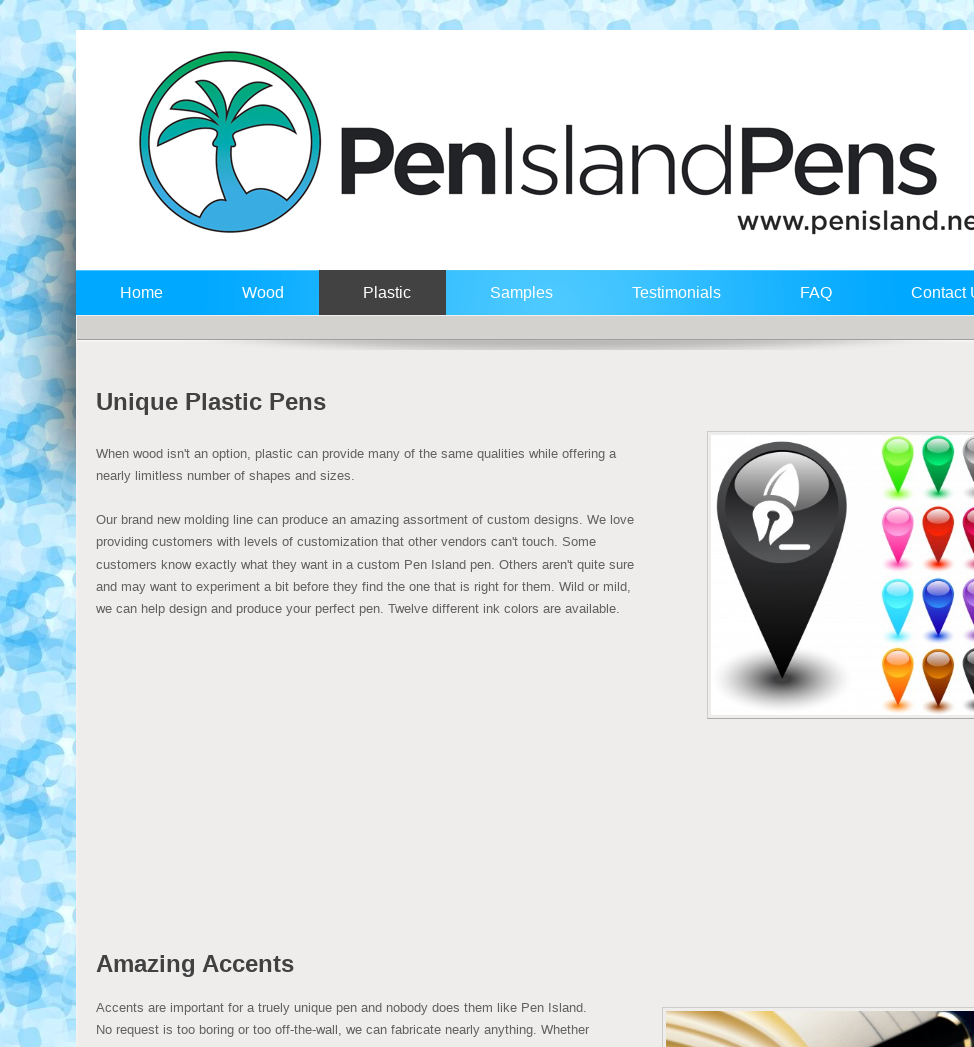

Clicked Wood link at (258, 302) on a:text('Wood')
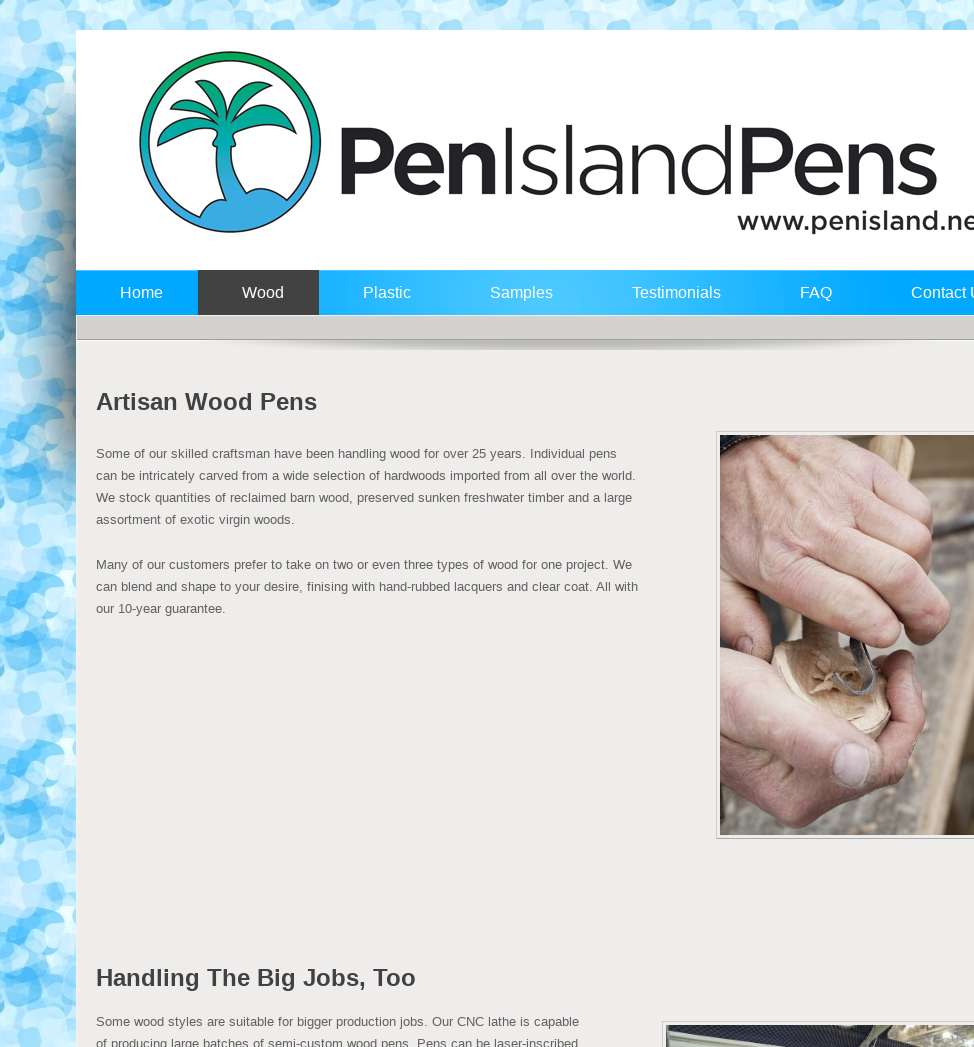

Clicked Testimonials link at (672, 302) on a:text('Testimonials')
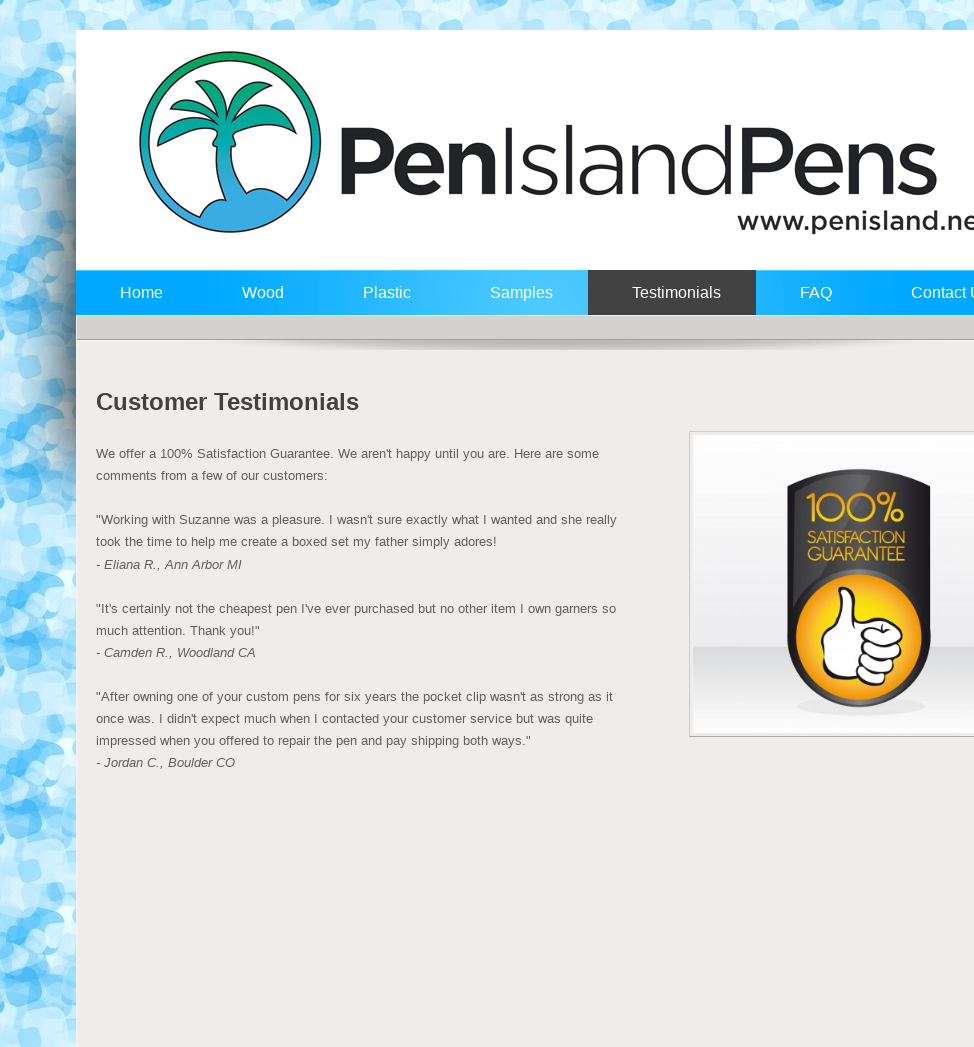

Clicked FAQ link at (812, 302) on a:text('FAQ')
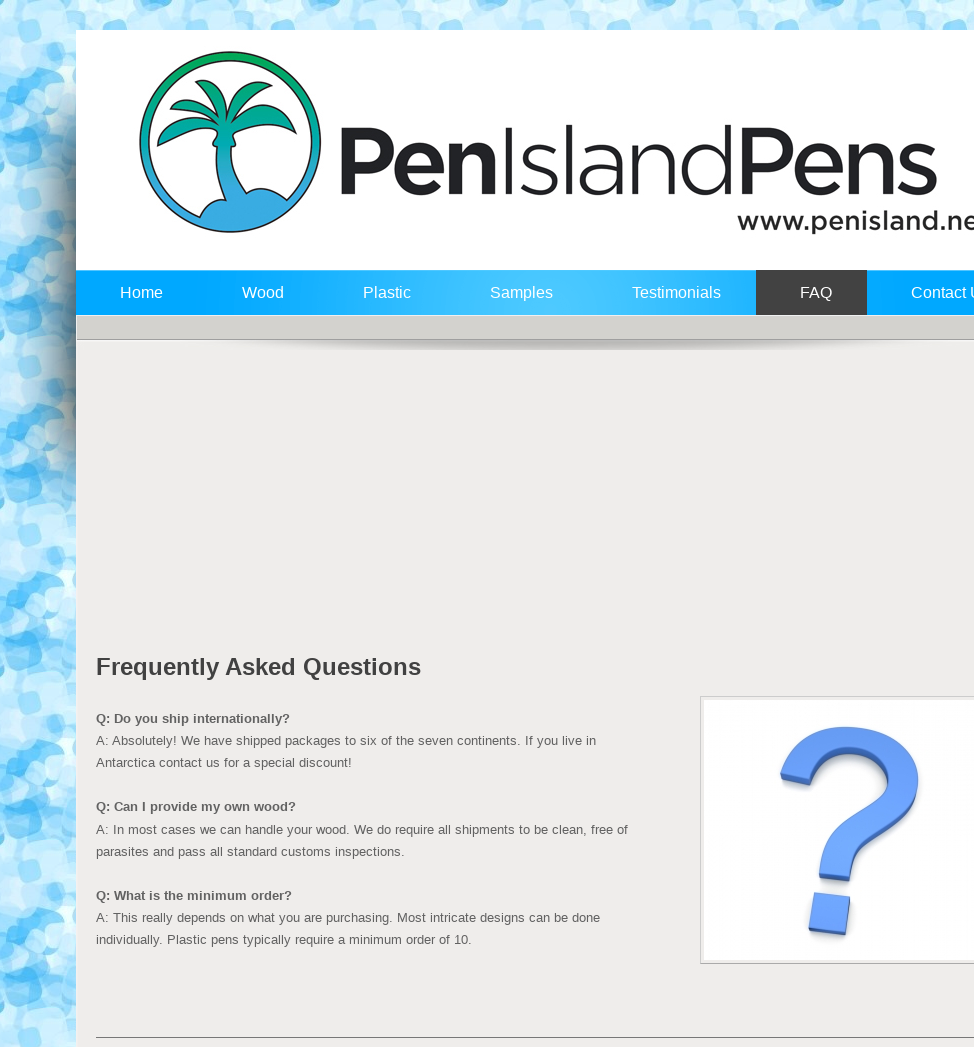

Clicked Testimonials link again at (672, 302) on a:text('Testimonials')
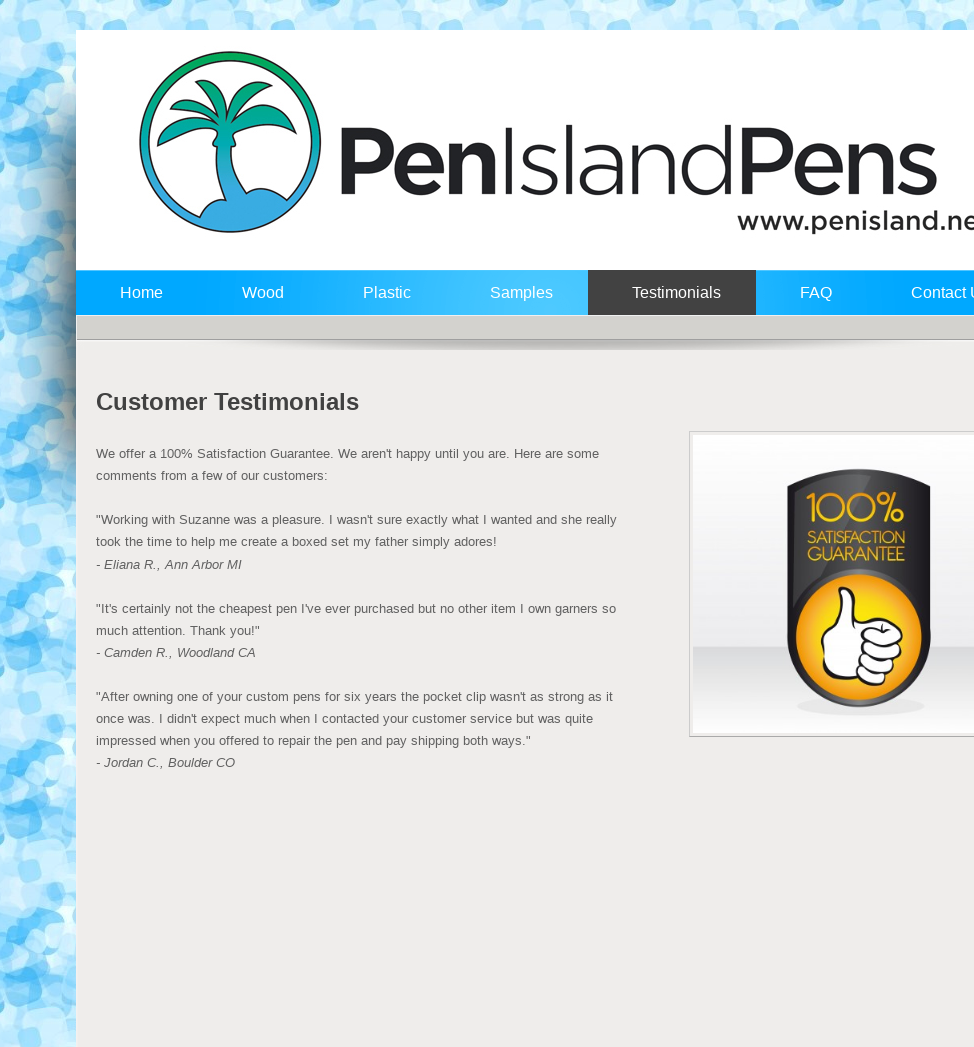

Clicked Samples link at (517, 302) on a:text('Samples')
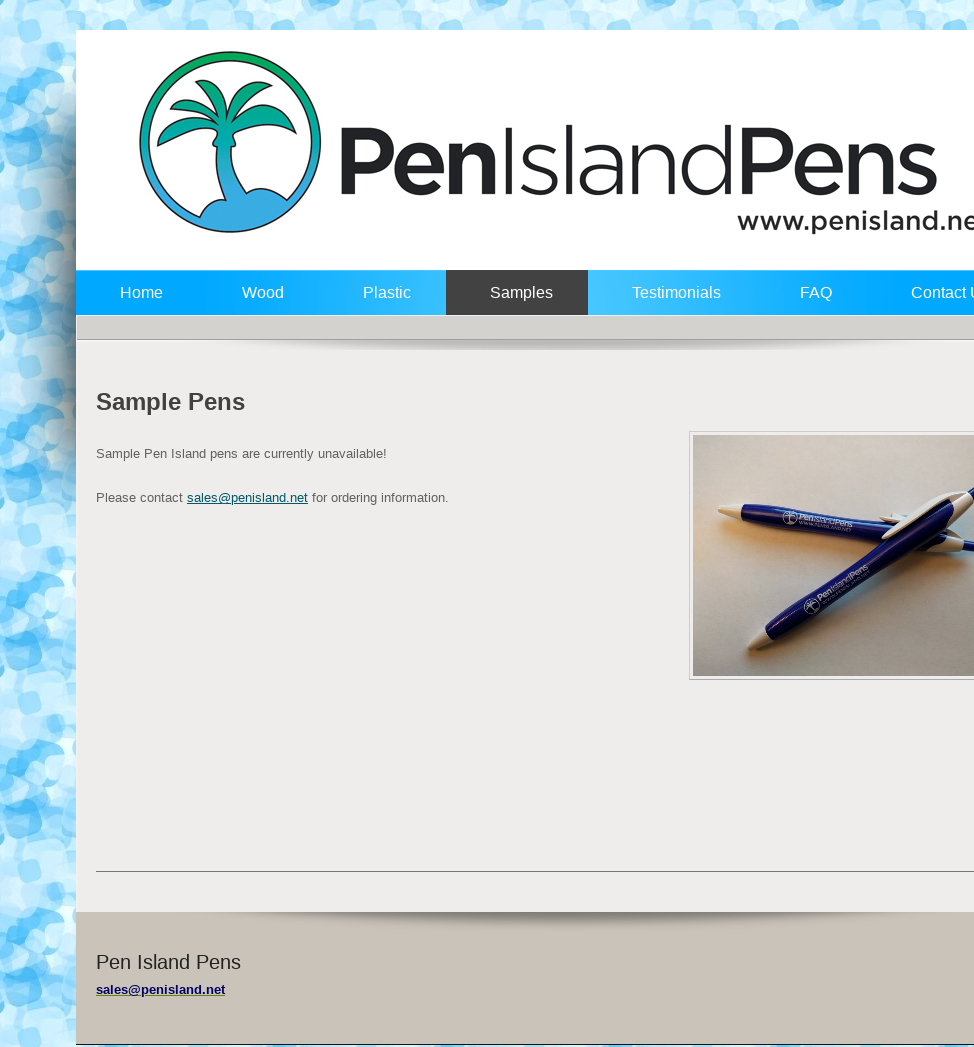

Clicked Plastic link again at (382, 302) on a:text('Plastic')
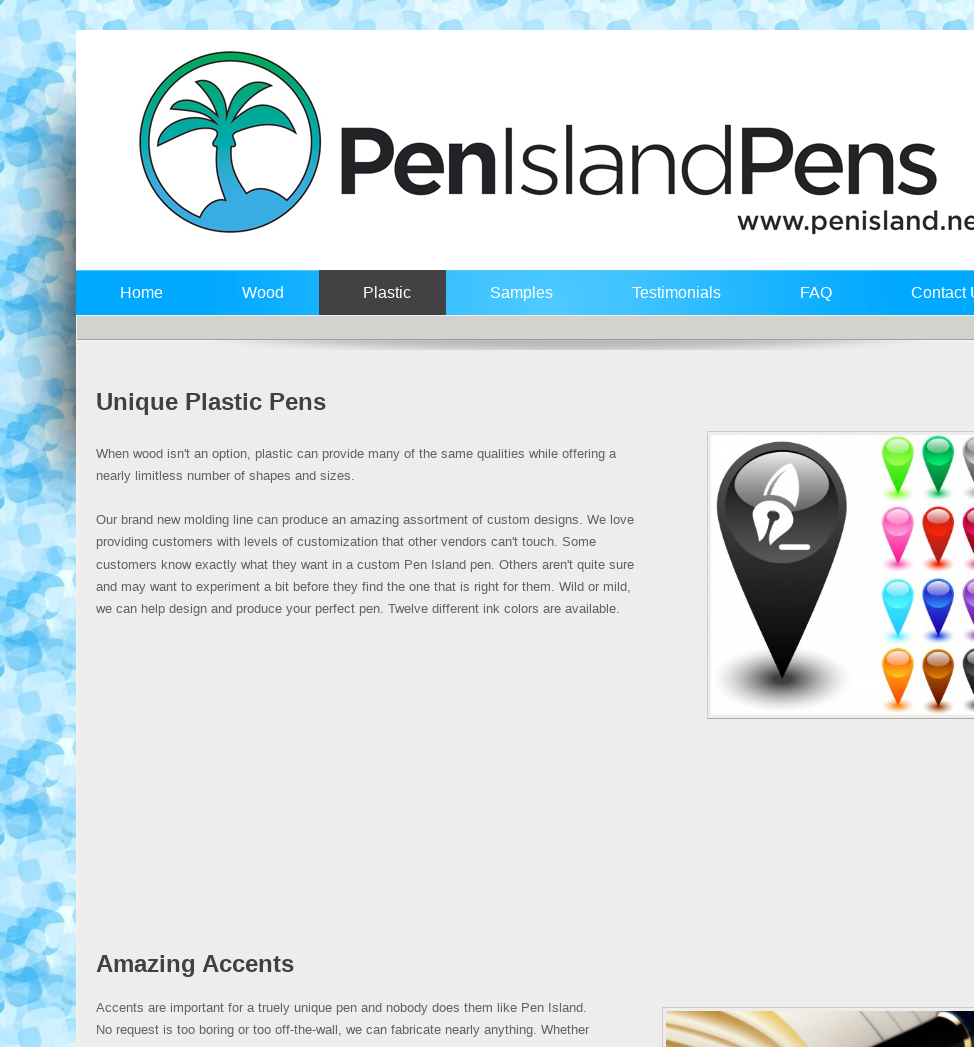

Clicked Wood link again at (258, 302) on a:text('Wood')
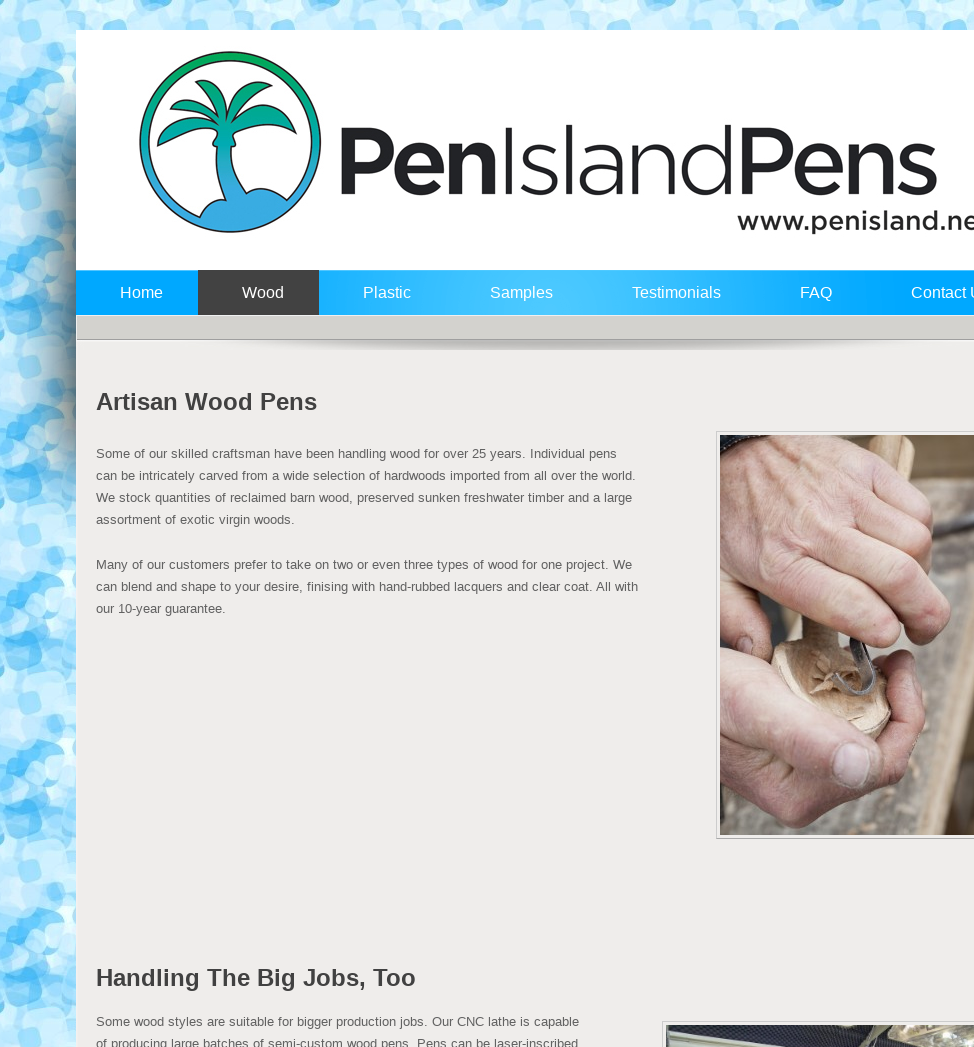

Clicked Home link to return to homepage at (137, 302) on a:text('Home')
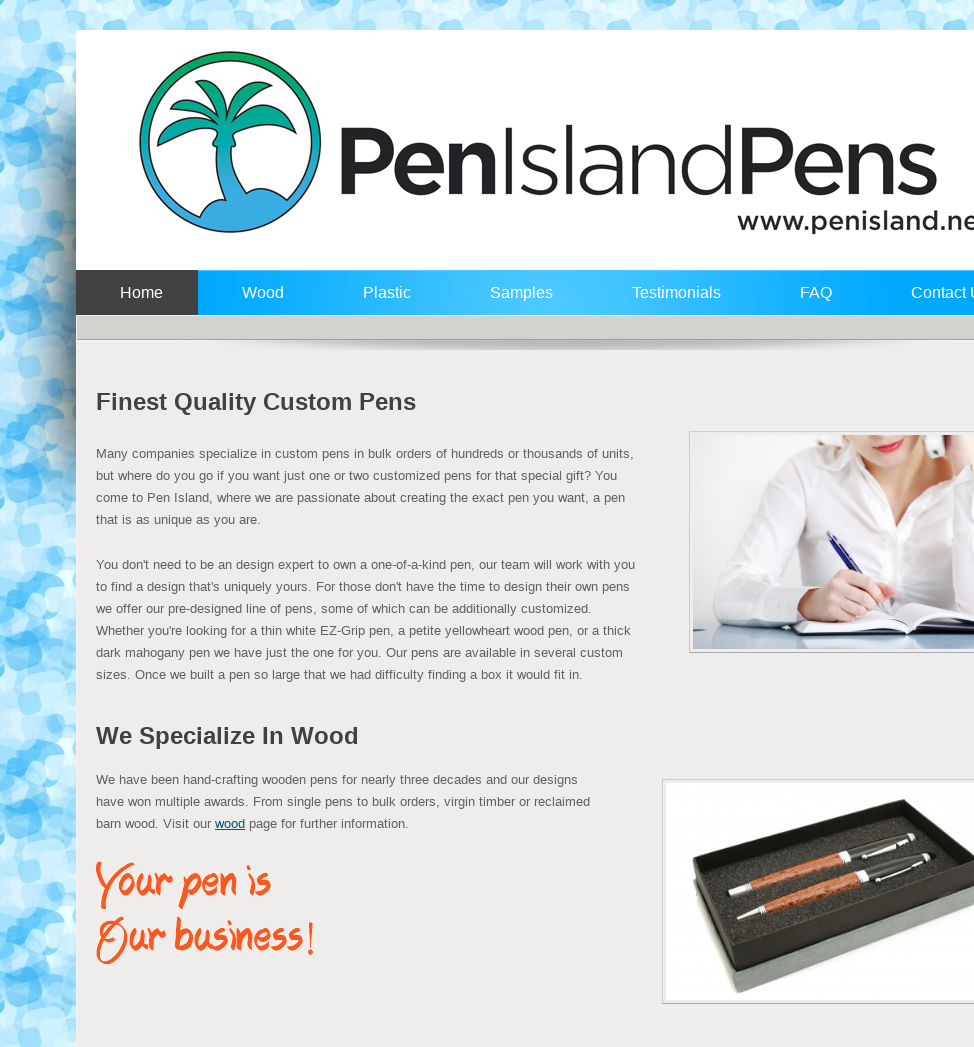

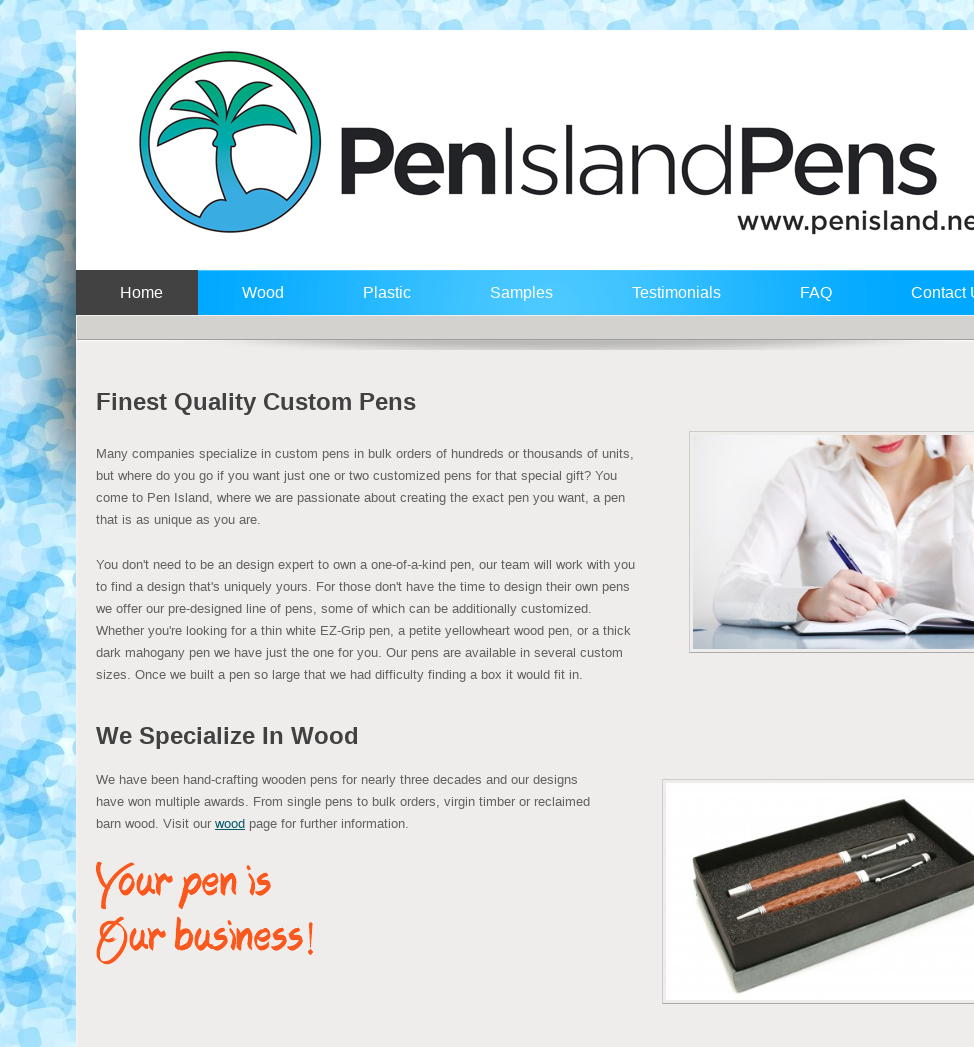